Tests radio button functionality by checking the default selection, selecting a different radio button option, and verifying the selection change

Starting URL: https://echoecho.com/htmlforms10.htm

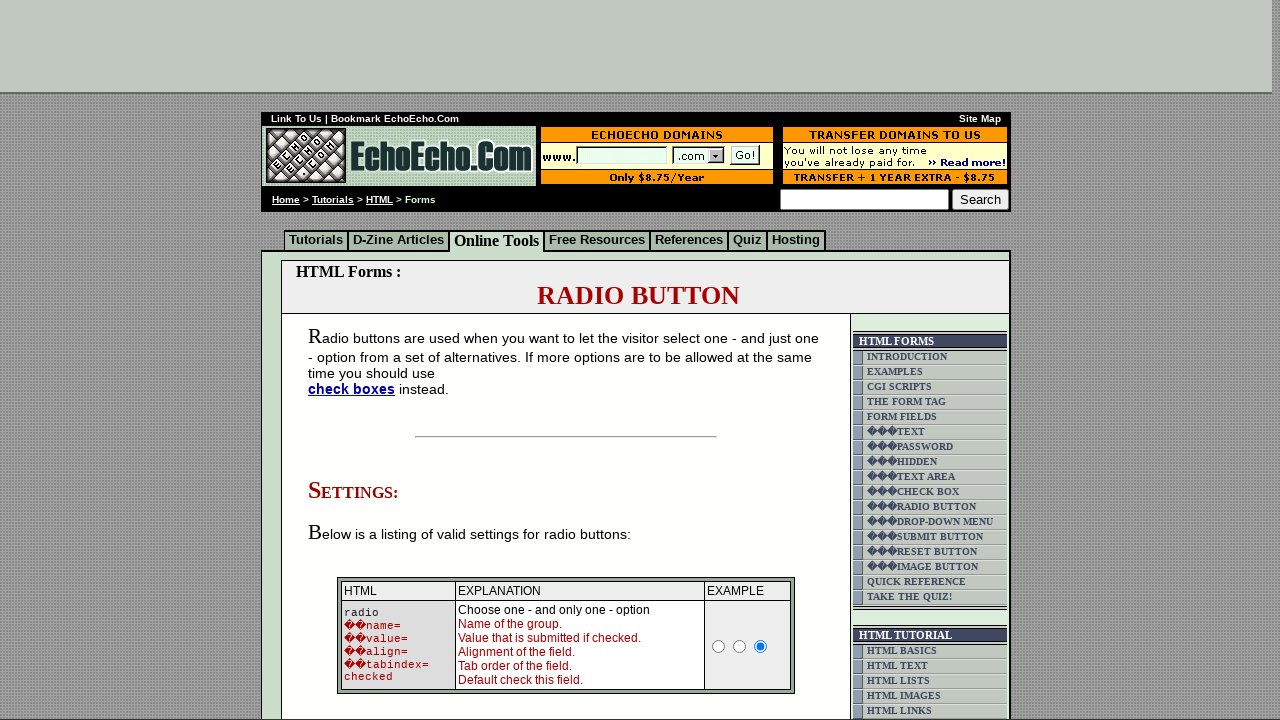

Scrolled to radio button group
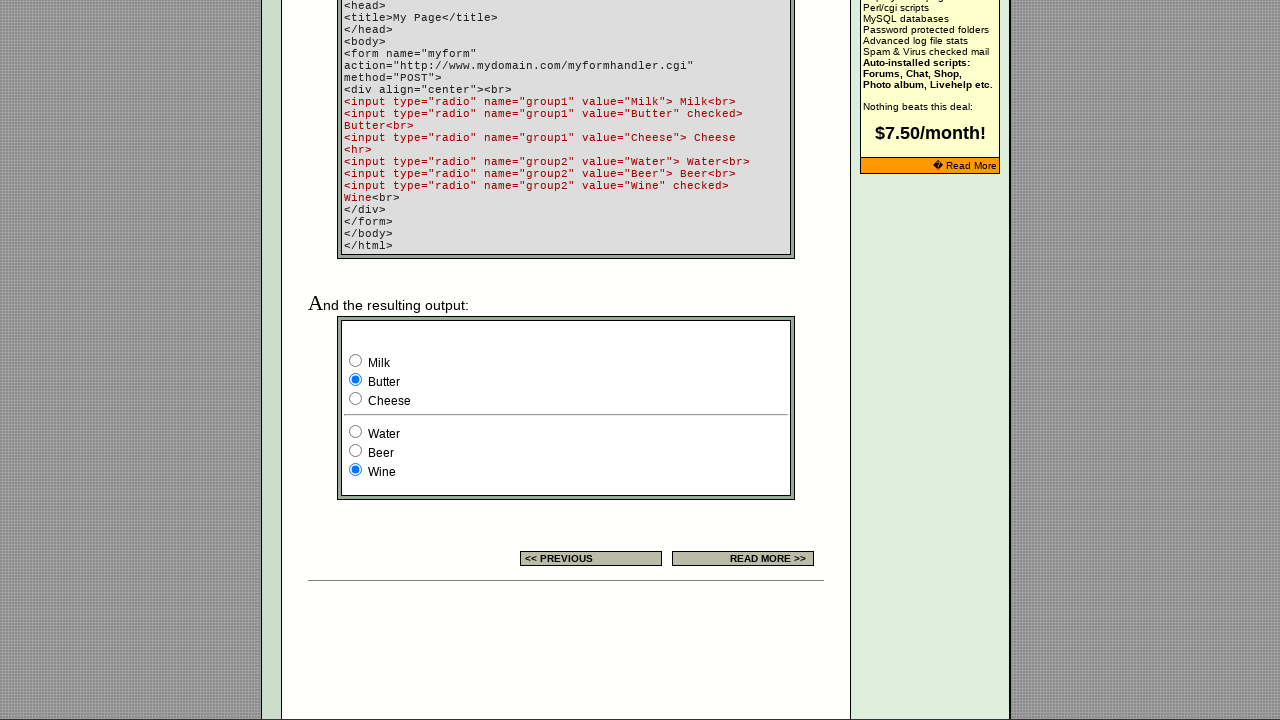

Retrieved all radio buttons in the group
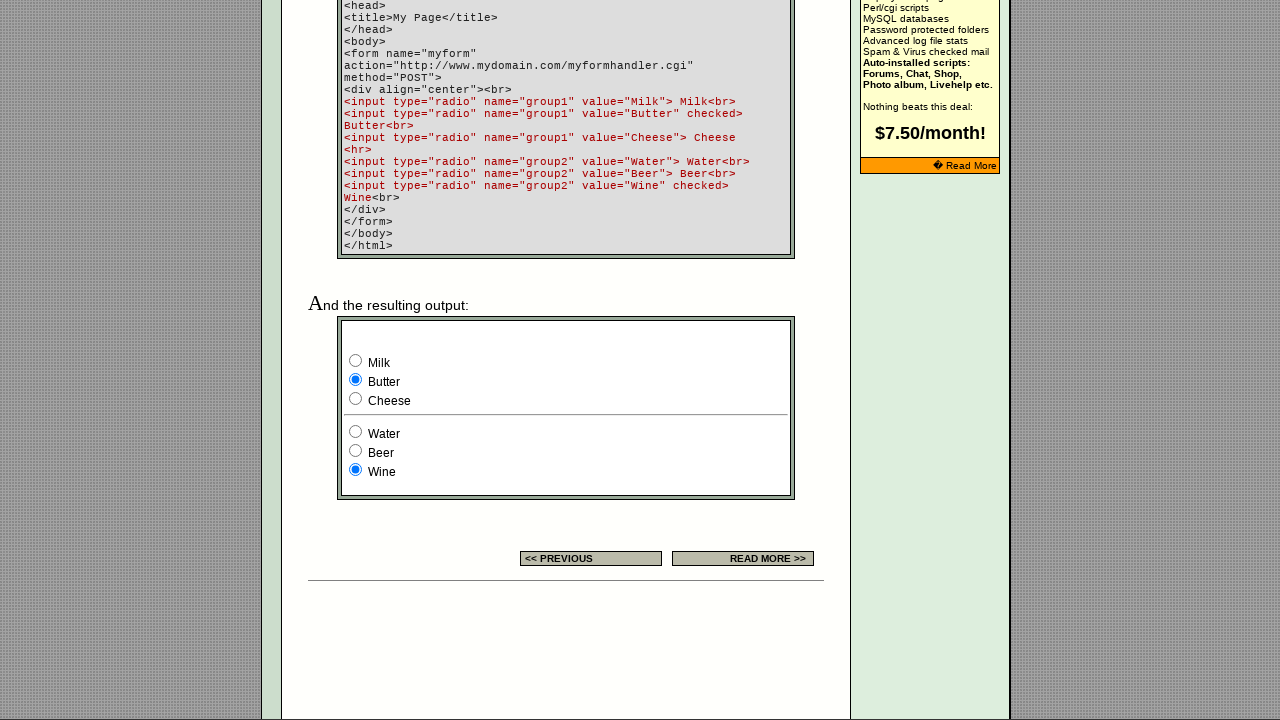

Checked initial radio button selection state
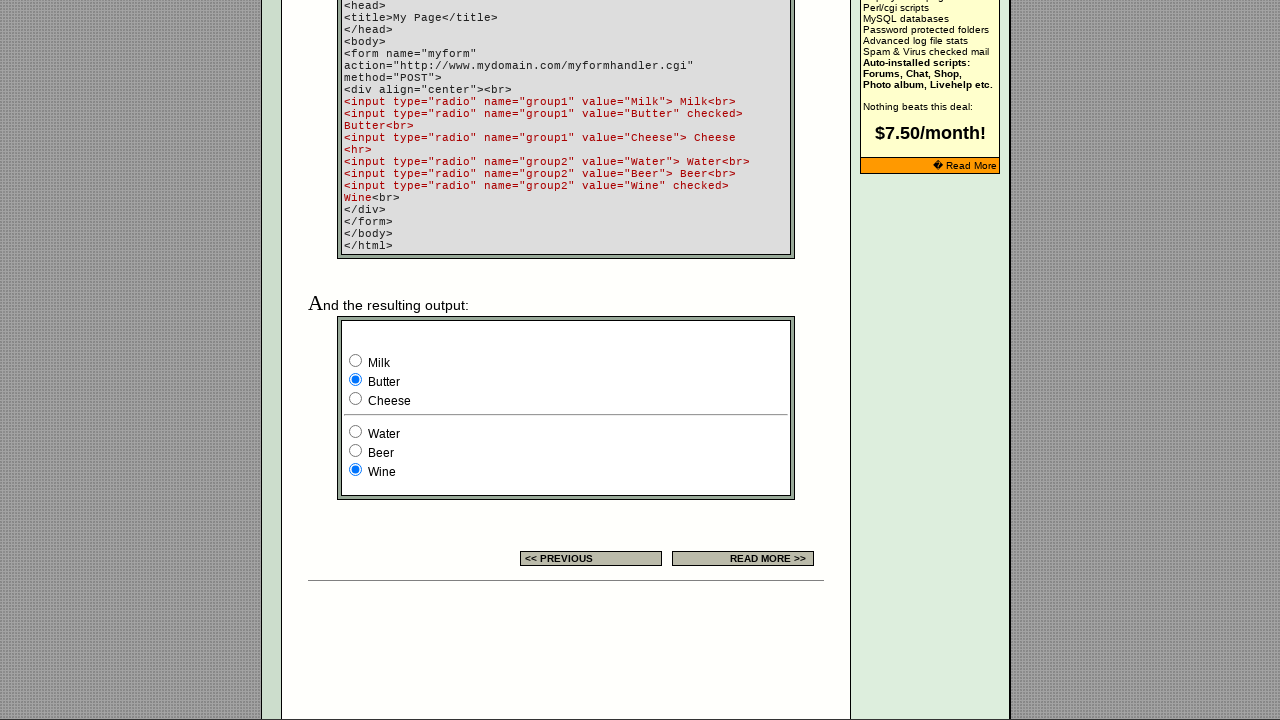

Clicked on the Cheese radio button at (356, 398) on xpath=//input[@value='Cheese']
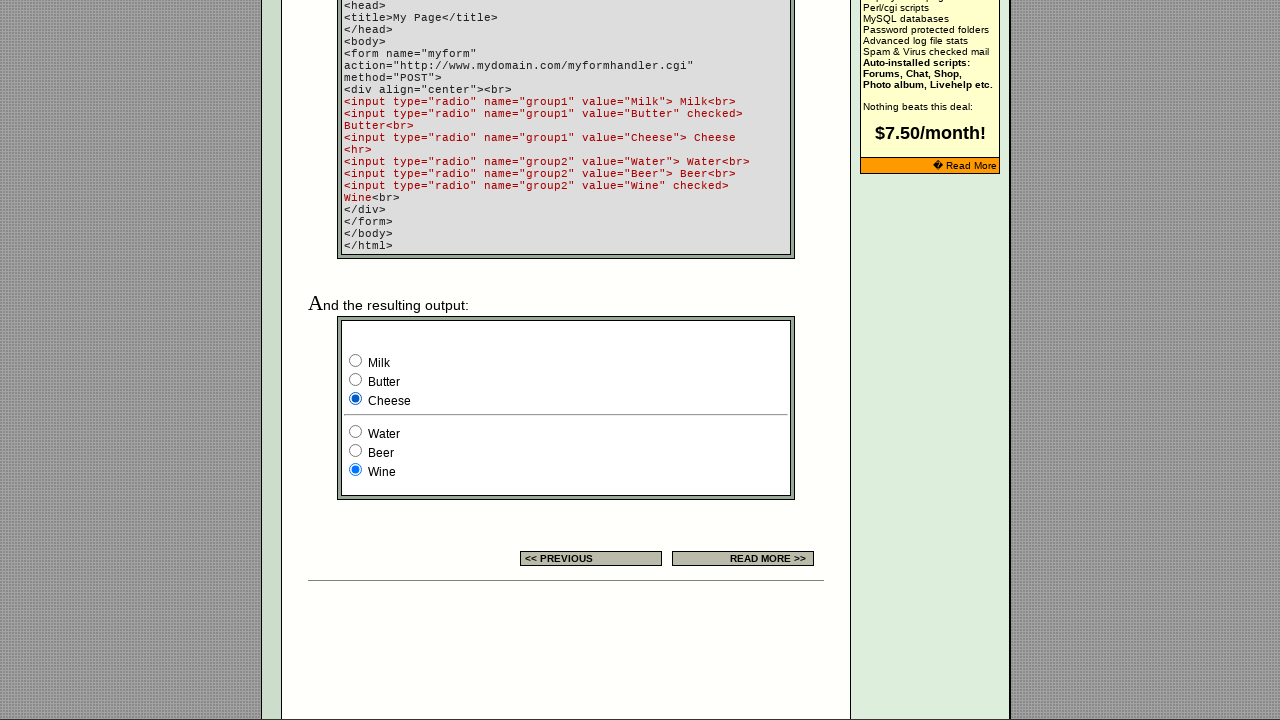

Verified the radio button selection changed to Cheese
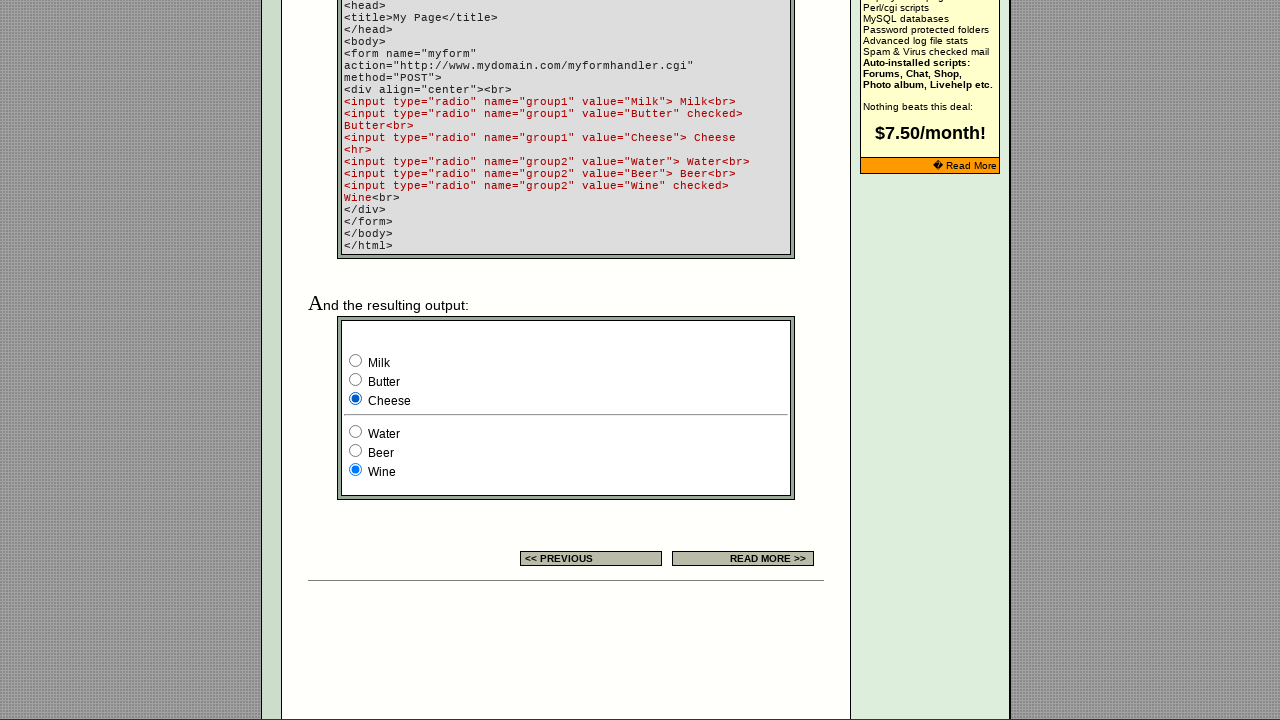

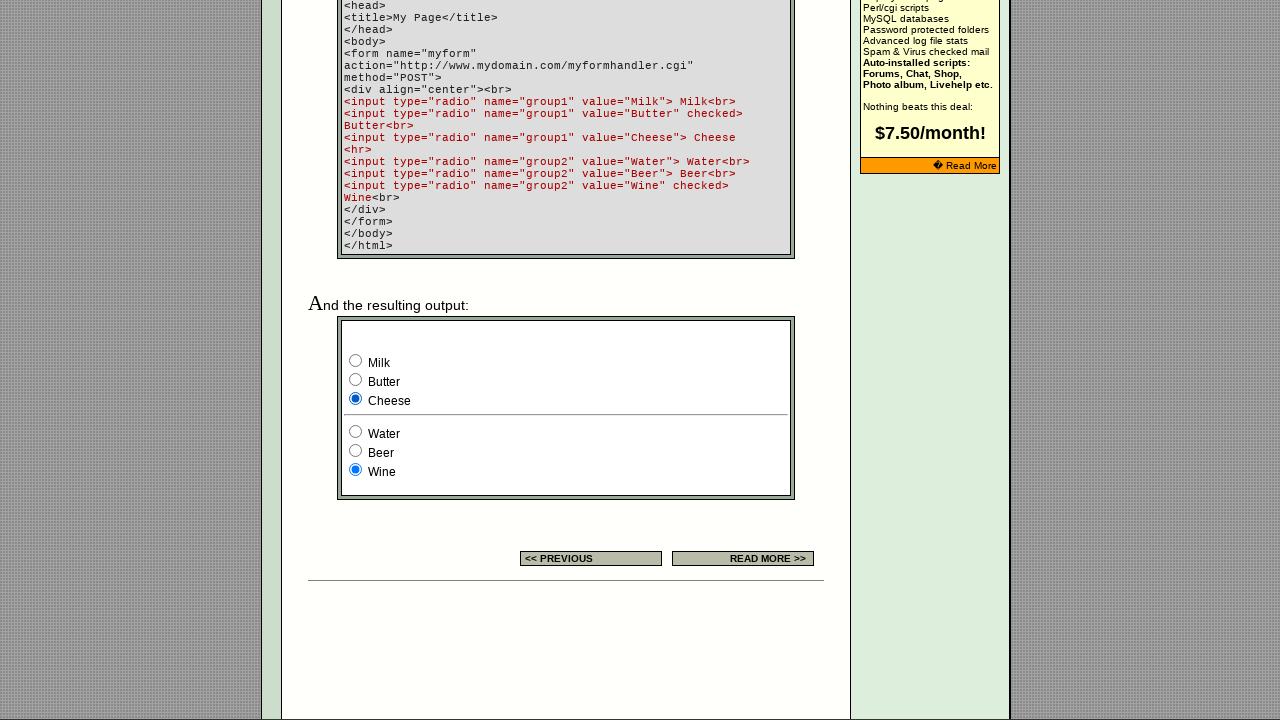